Tests the Organizations page on famcare.app by navigating to the organizations section, verifying various elements are displayed (titles, descriptions, images, sections), clicking the "Request the service" button, and filling out a service request form with generated random data.

Starting URL: https://famcare.app

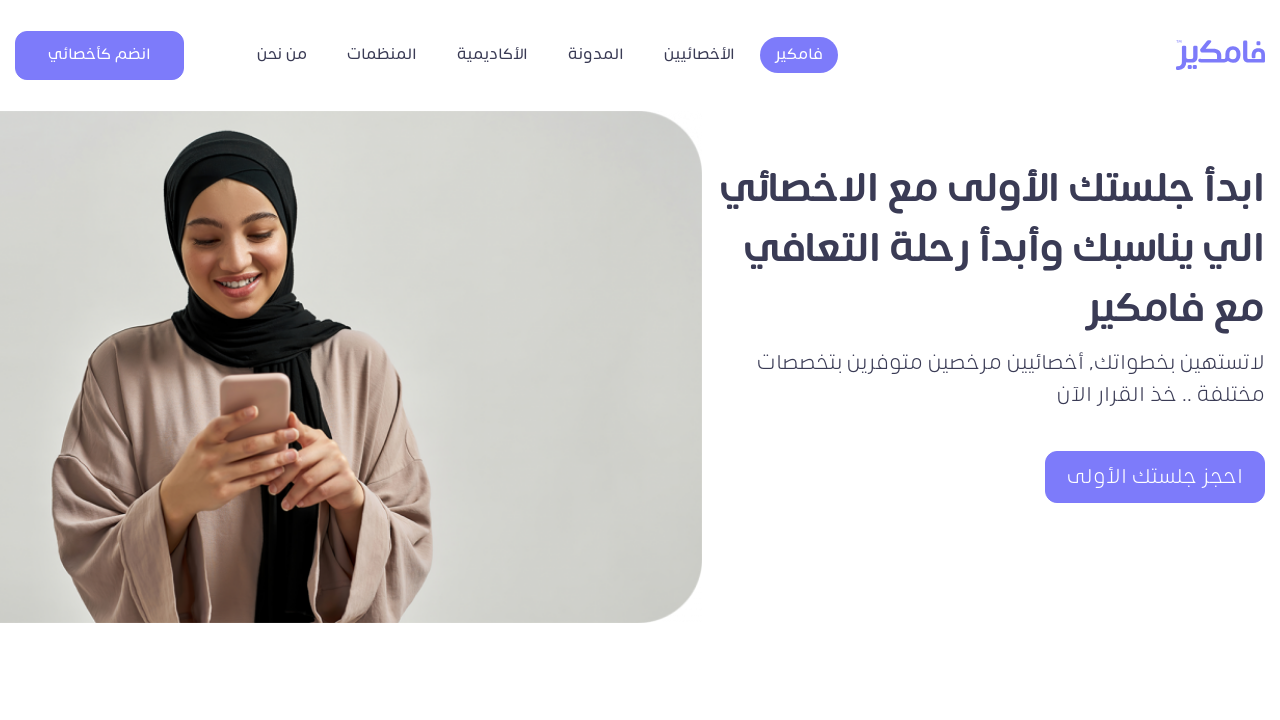

Clicked Organizations button in navbar at (382, 55) on xpath=//*[@title = 'المنظمات']
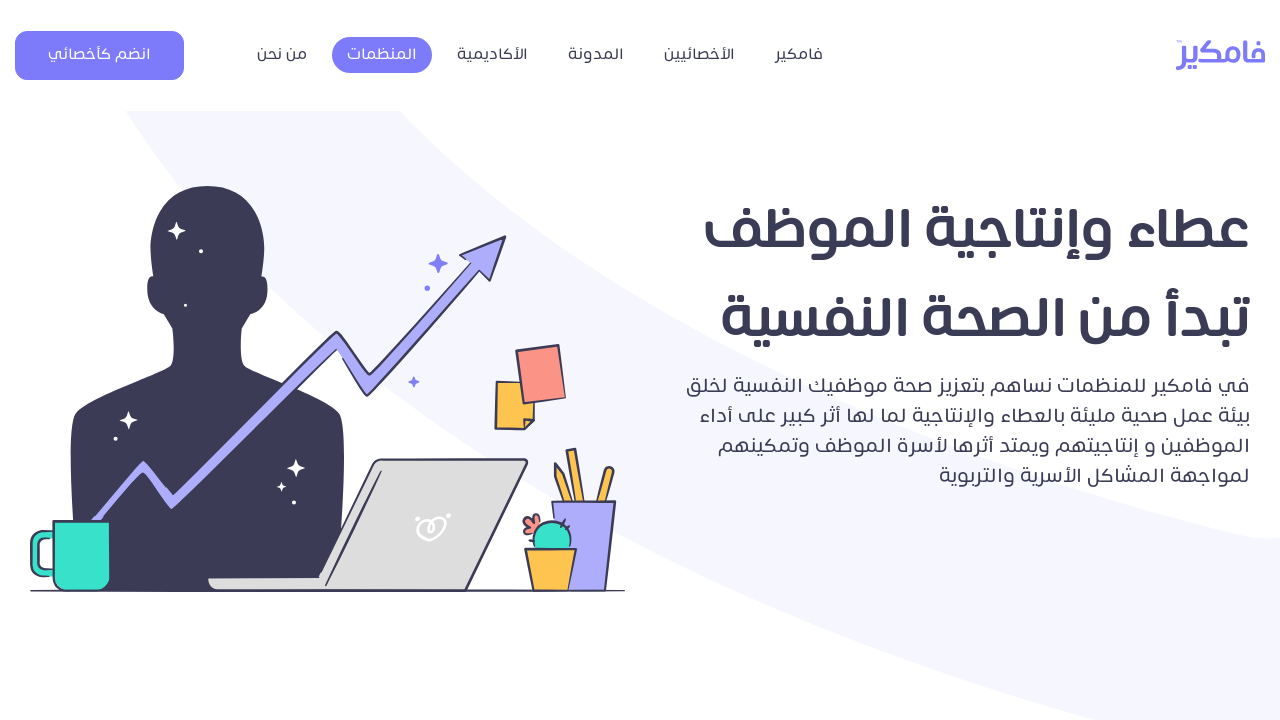

Verified Organizations title is displayed
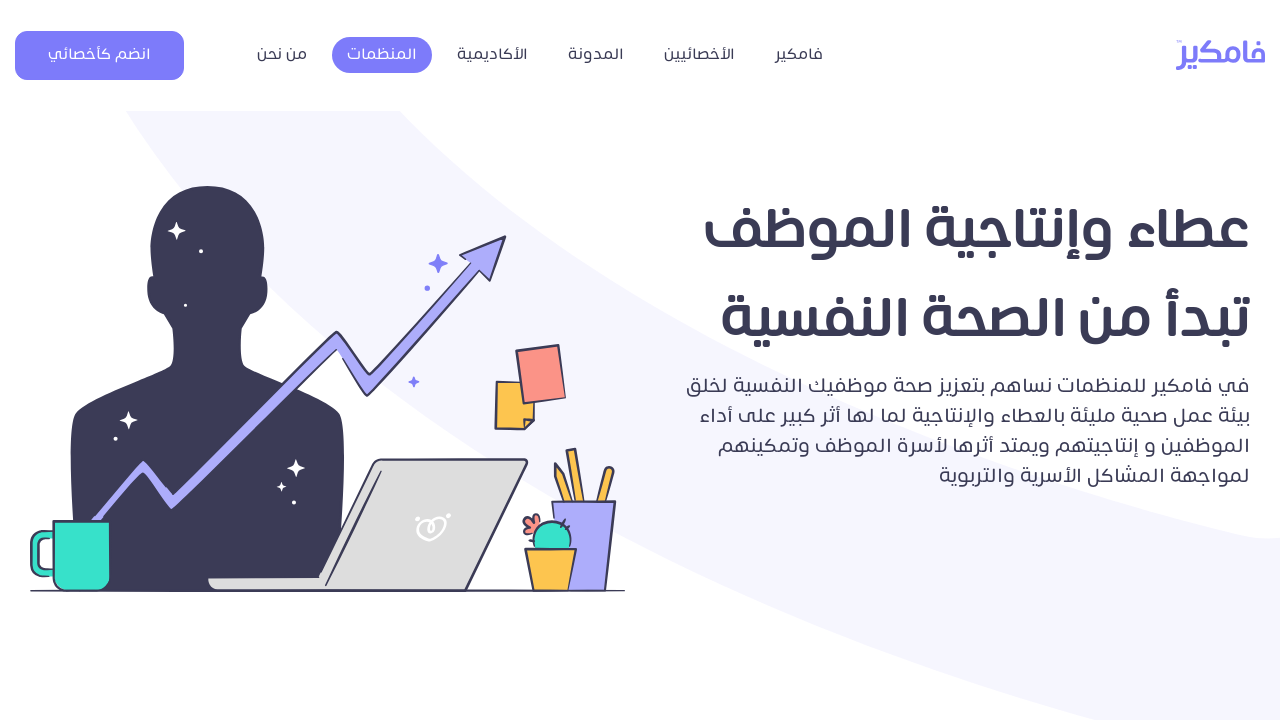

Verified Organizations description is displayed
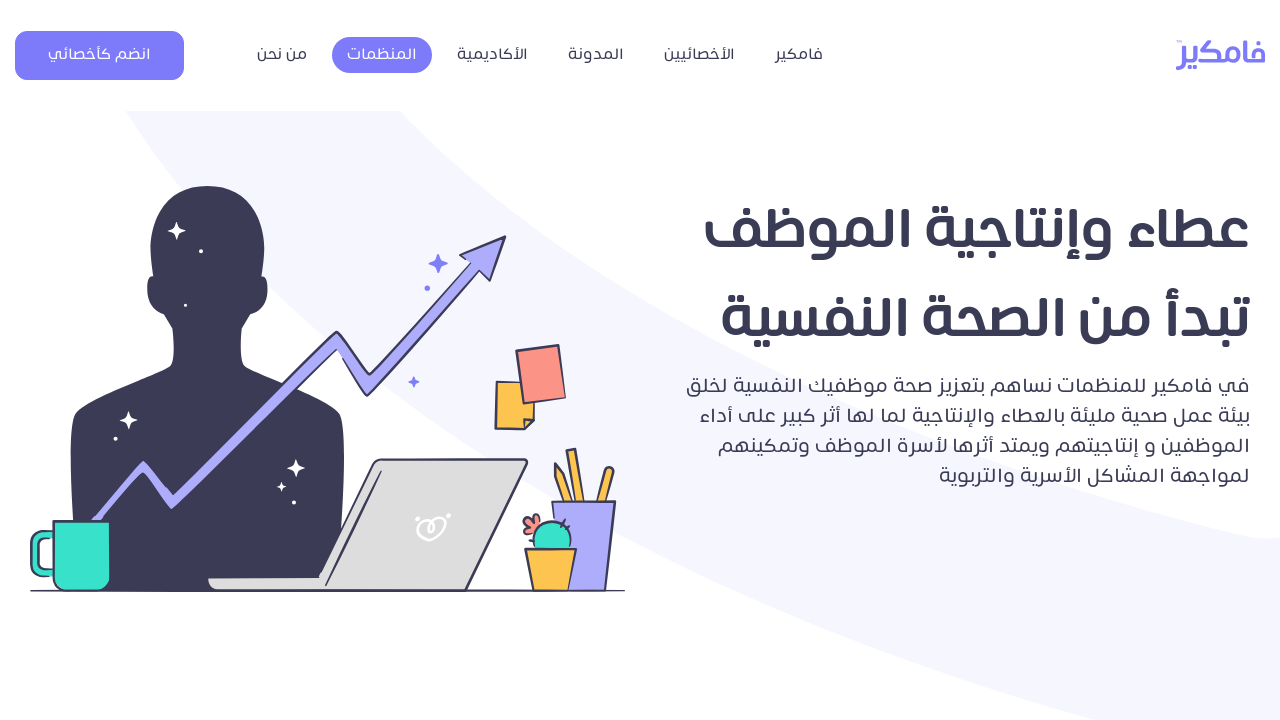

Verified Organizations image is displayed
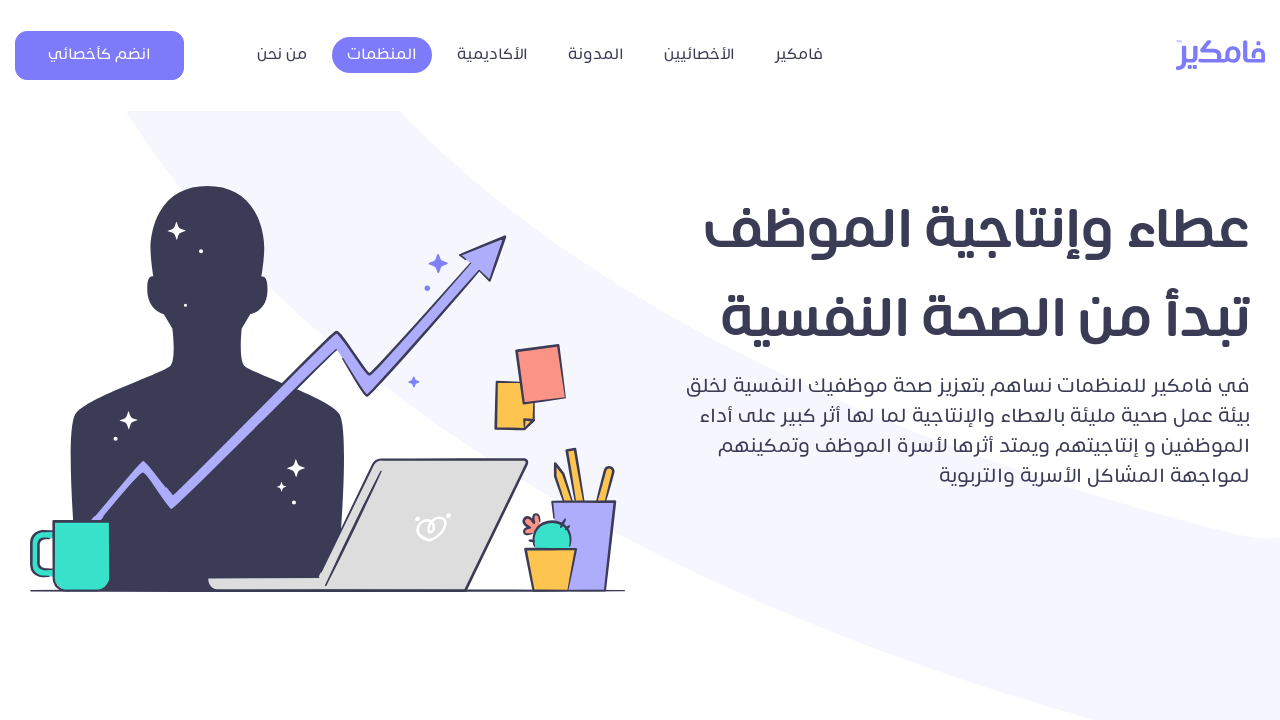

Verified Organizations section is displayed
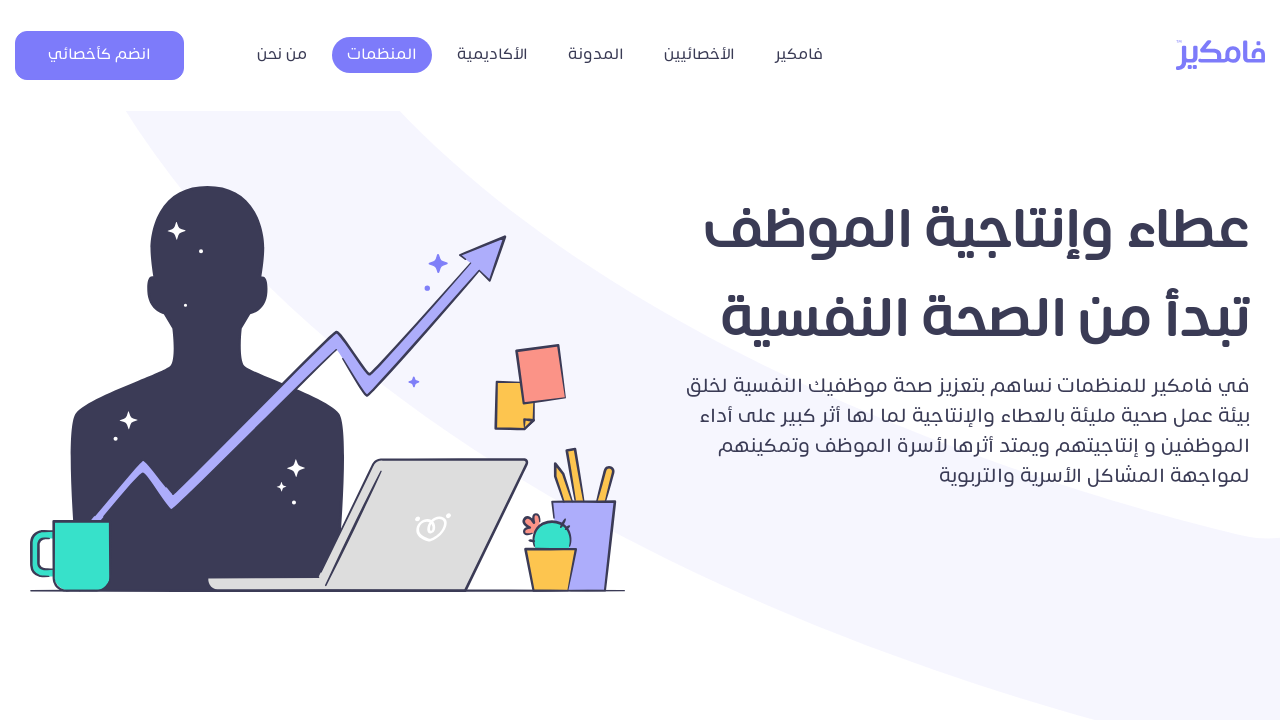

Verified section title is displayed
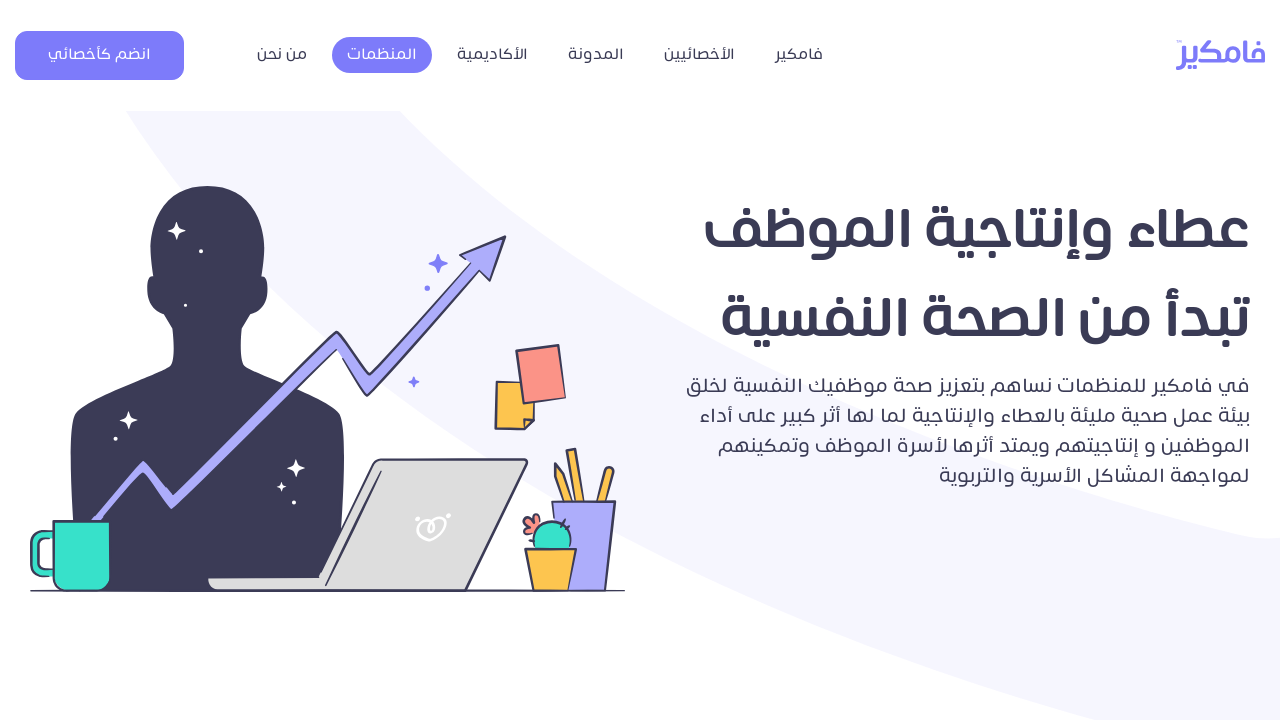

Verified section 2 is displayed
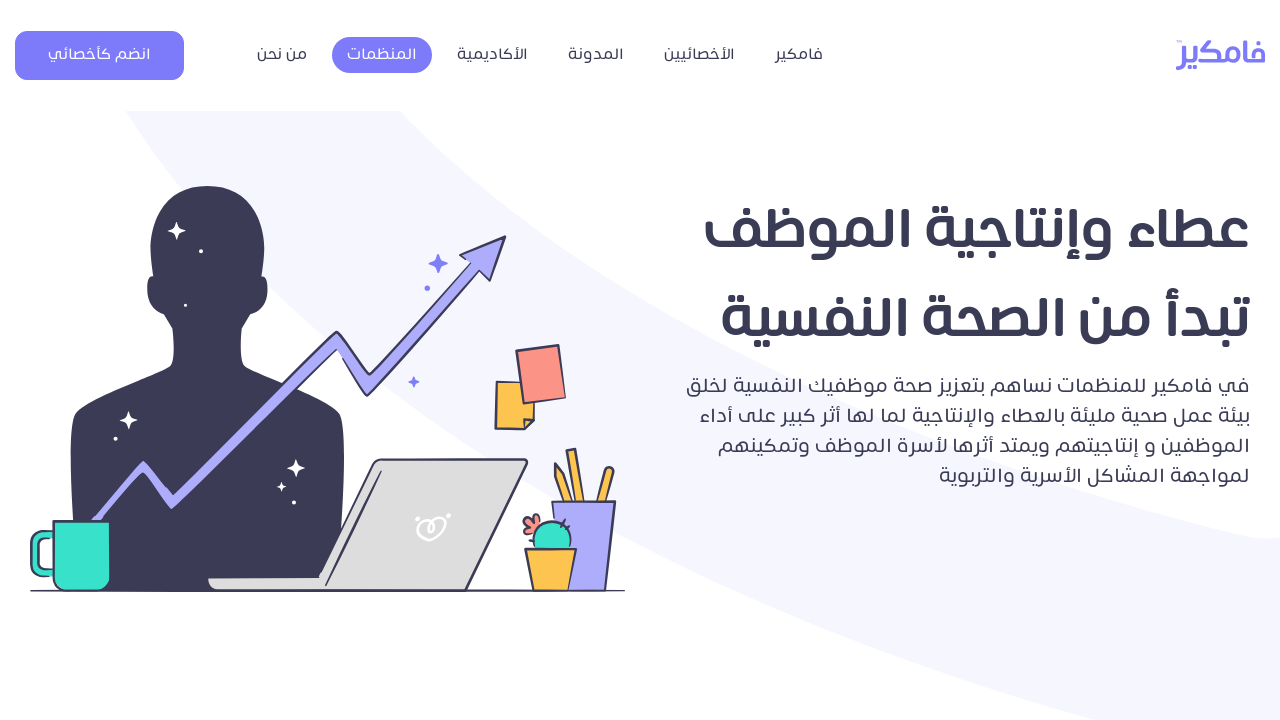

Verified section 2 title is displayed
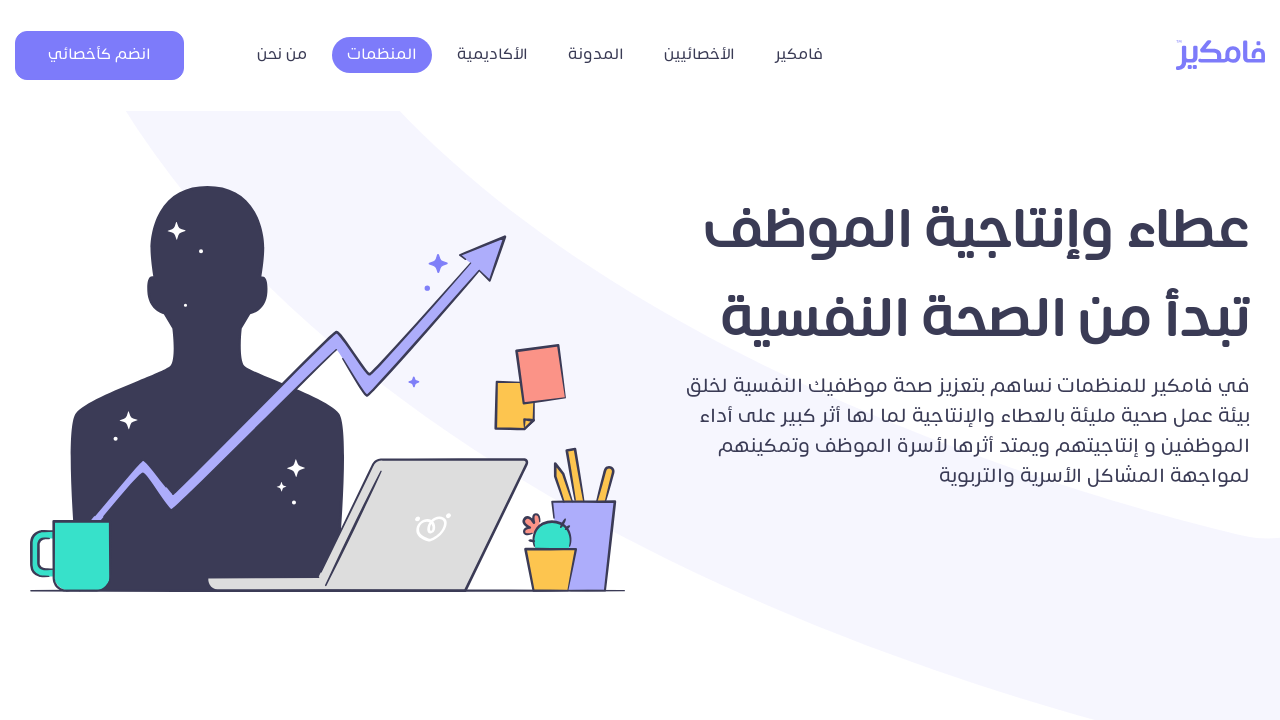

Clicked Request the service button at (640, 360) on xpath=/html/body/div[1]/section[3]/div/div/div/div/div[2]/button
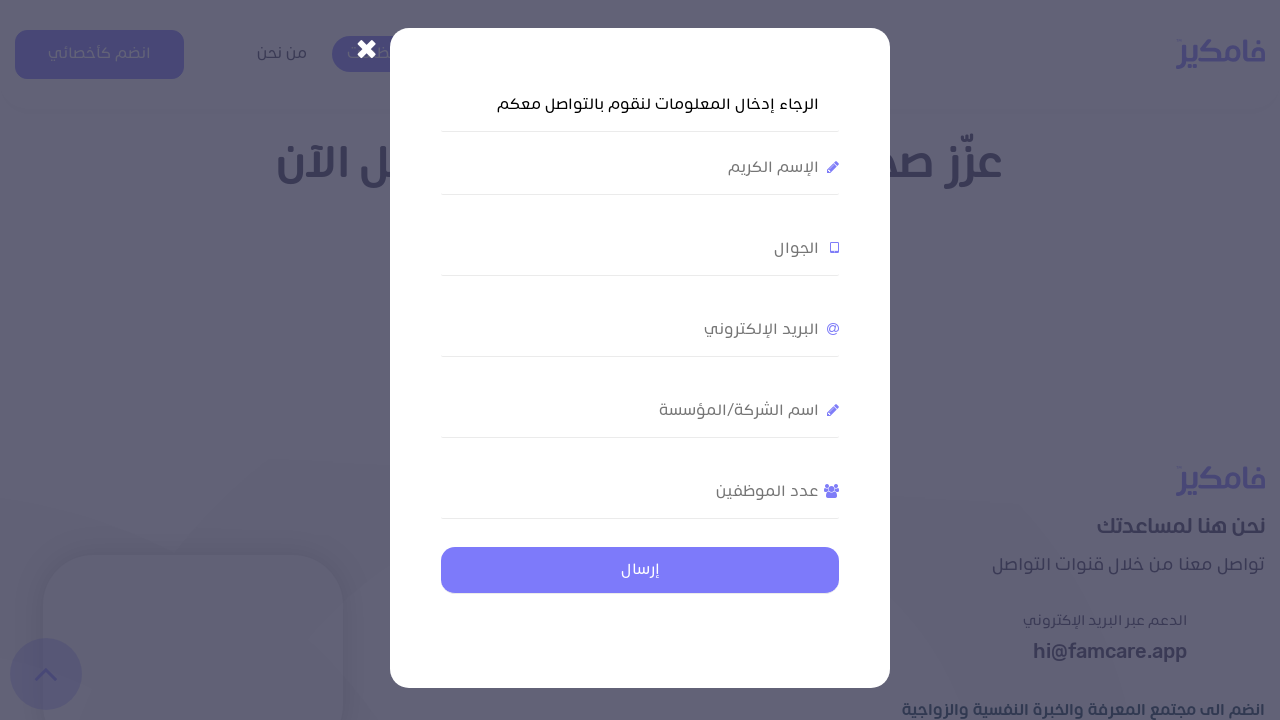

Waited 3 seconds for modal to appear
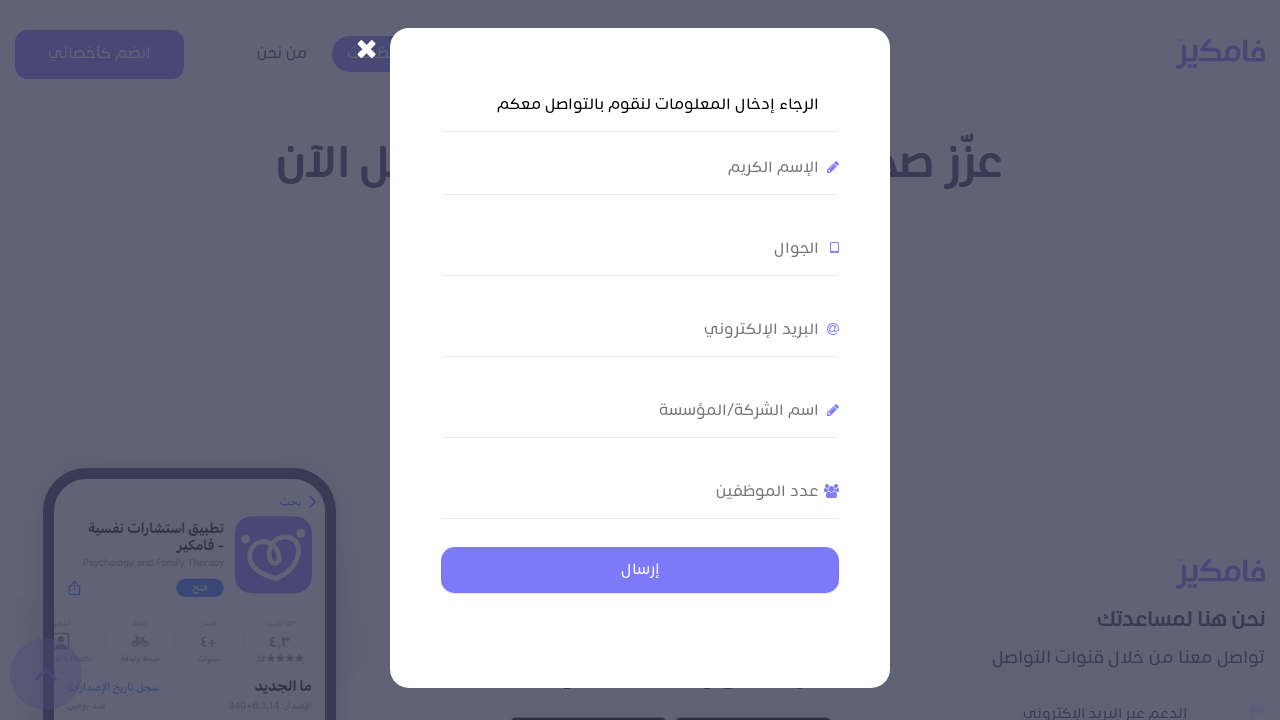

Closed the modal at (366, 45) on xpath=//*[@id='formModal']/div/div/button/span
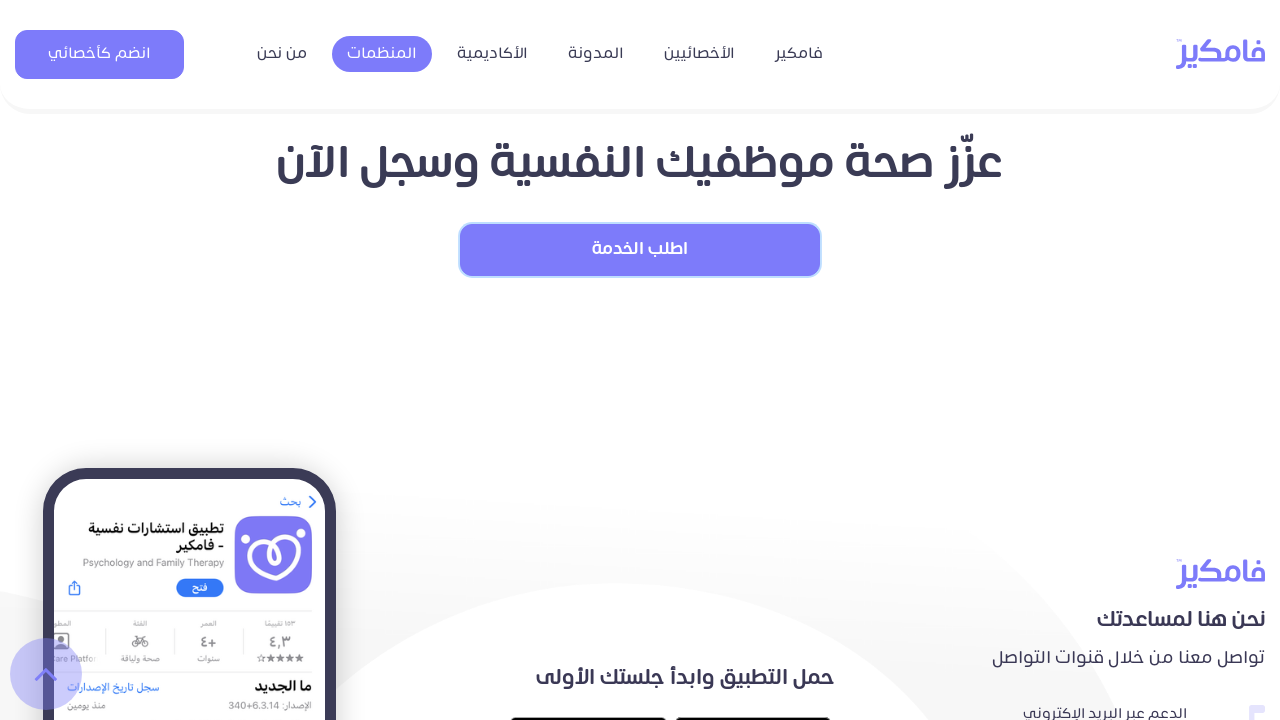

Clicked Request the service button again to open form at (640, 250) on xpath=/html/body/div[1]/section[3]/div/div/div/div/div[2]/button
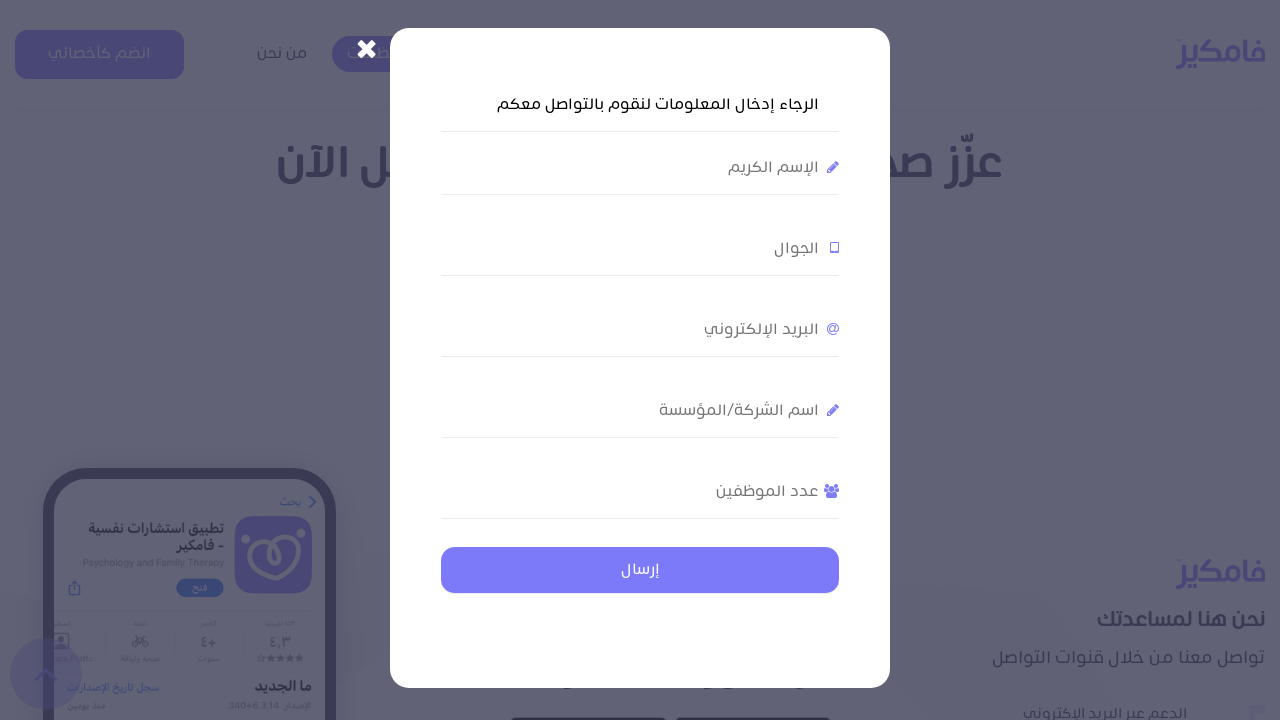

Waited 3 seconds for form modal to fully load
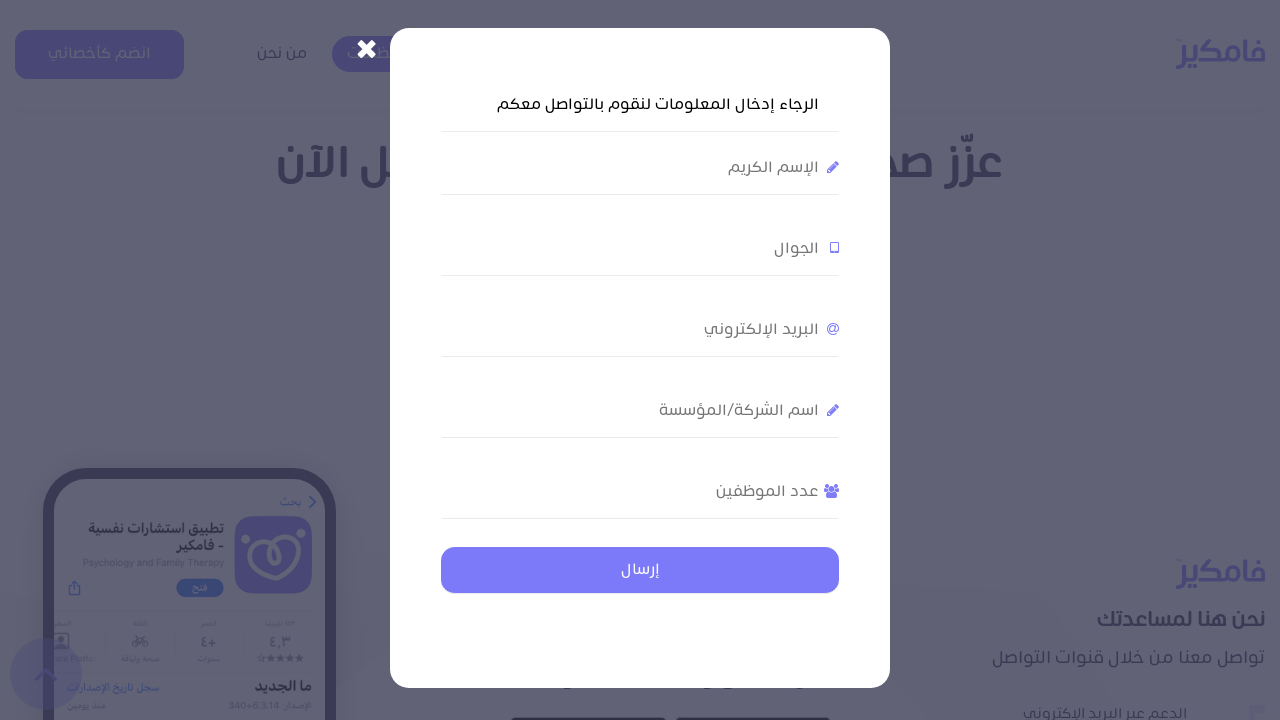

Filled name field with 'محمد الأحمد' on xpath=//*[@id='wpcf7-f167-o1']/form/div[2]/input
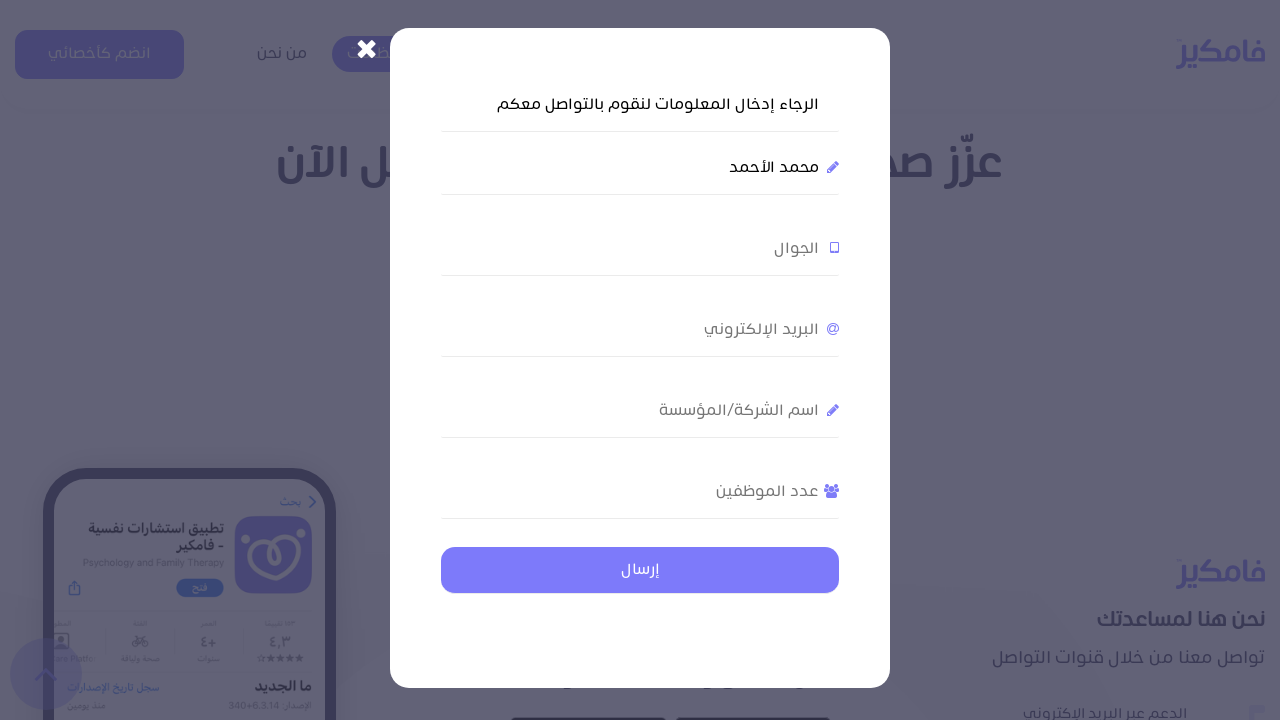

Filled phone field with '+966501234567' on xpath=//*[@id='wpcf7-f167-o1']/form/div[3]/input
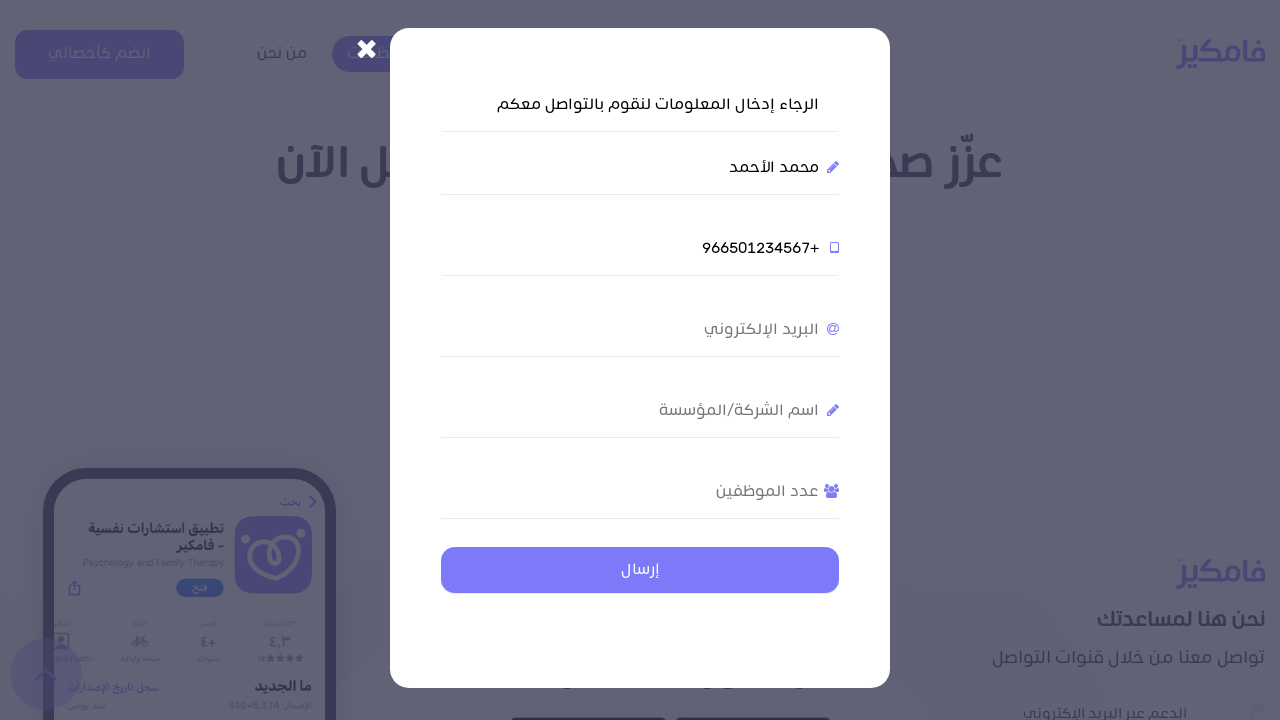

Filled city field with 'الرياض' on xpath=//*[@id='wpcf7-f167-o1']/form/div[4]/input
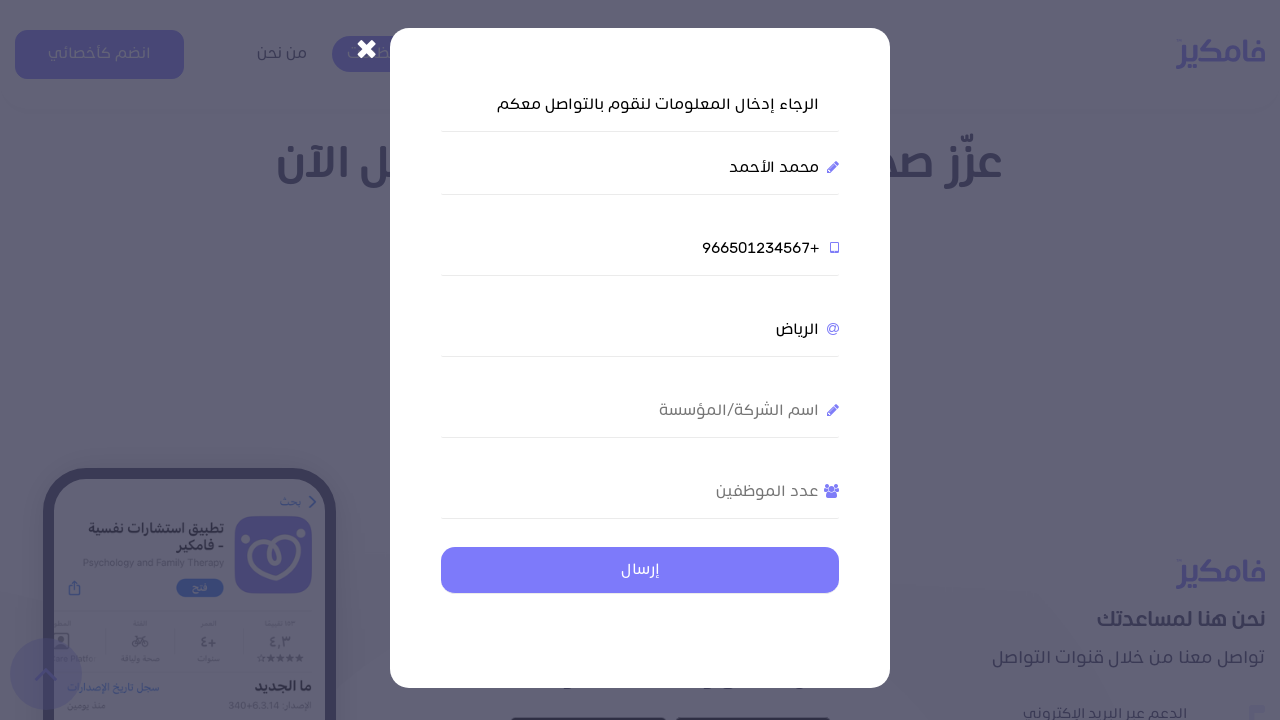

Filled company name field with 'شركة التقنية المتقدمة' on xpath=//*[@id='wpcf7-f167-o1']/form/div[5]/input
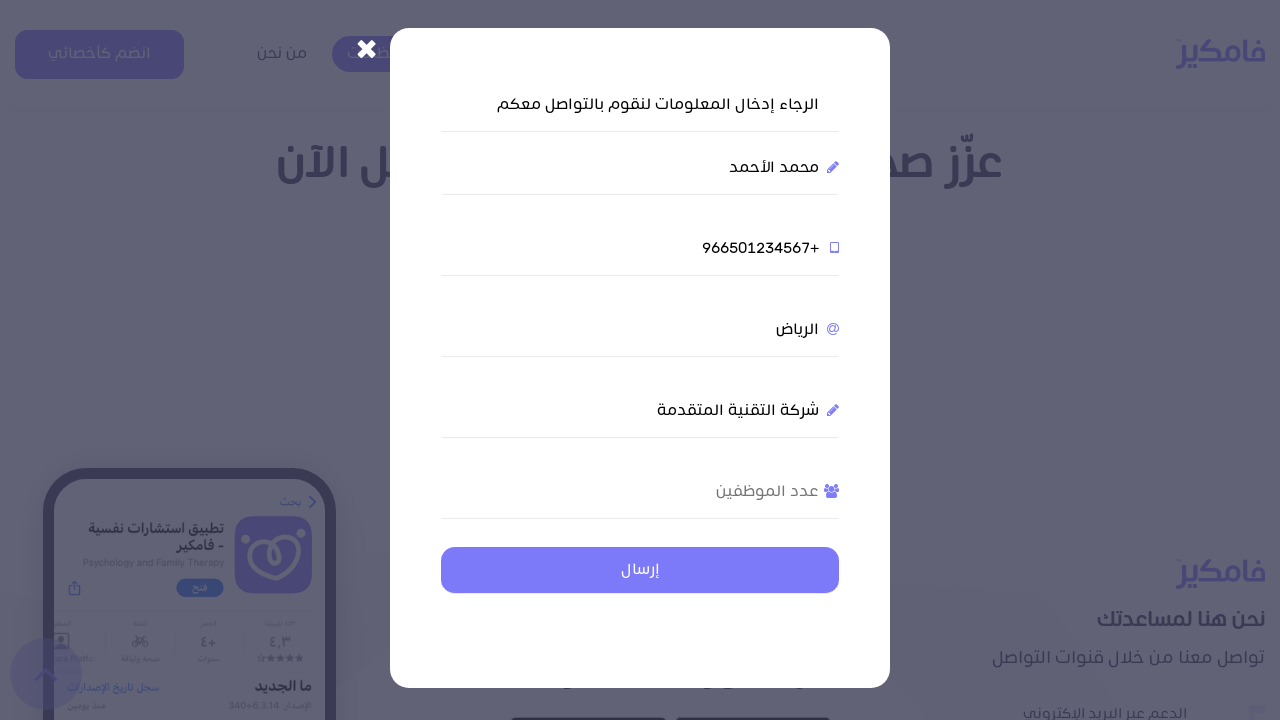

Filled number of employees field with '45' on xpath=//*[@id='wpcf7-f167-o1']/form/div[6]/input
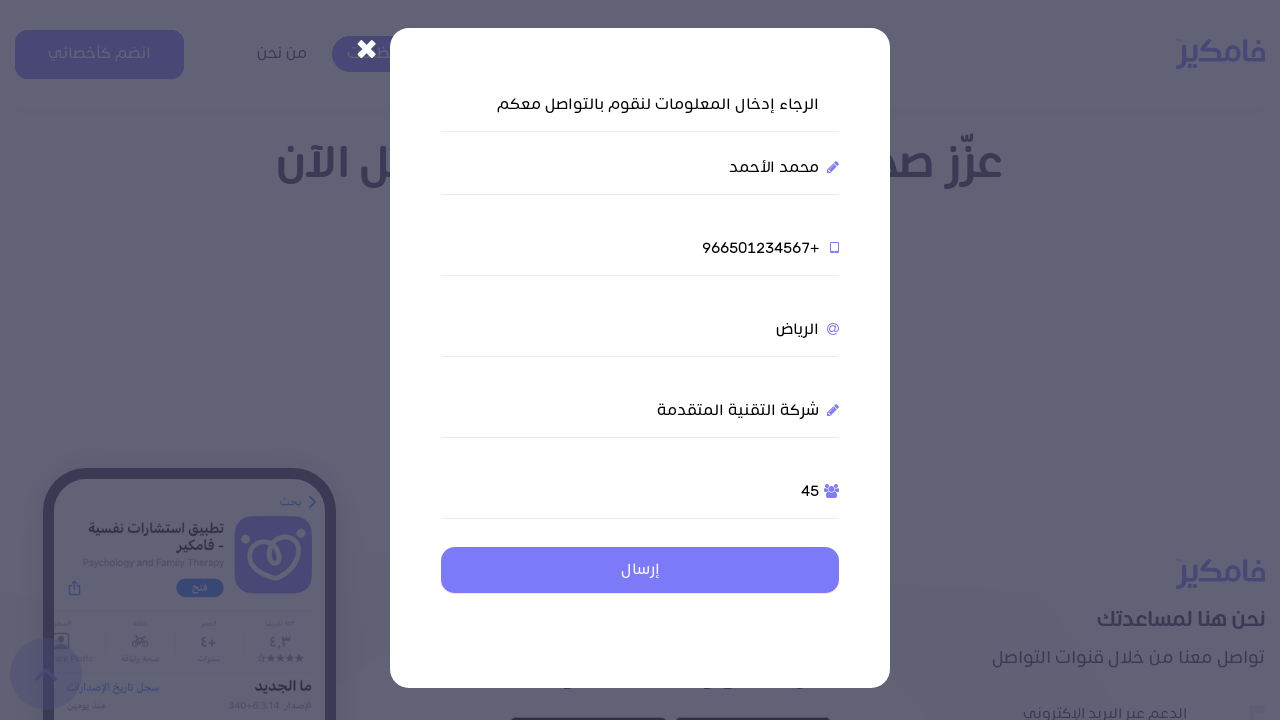

Clicked send button to submit the form at (640, 570) on xpath=//*[@id='wpcf7-f167-o1']/form/input[2]
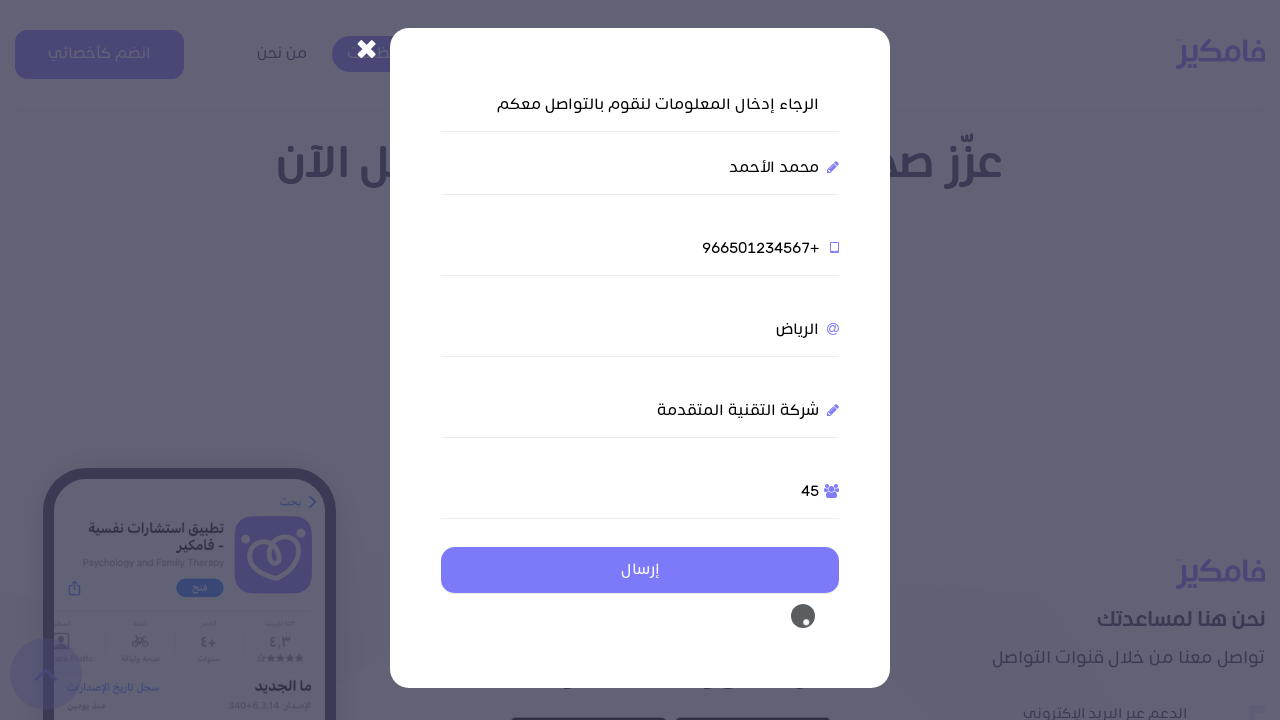

Verified success message is displayed after form submission
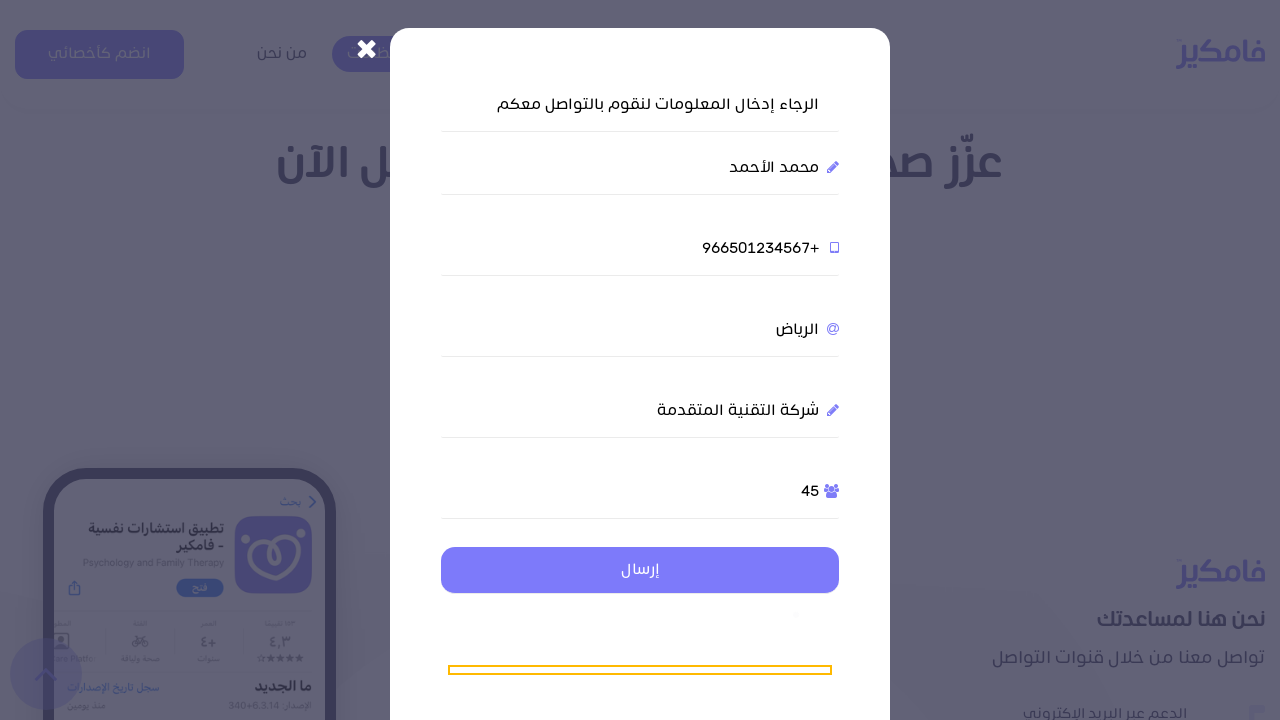

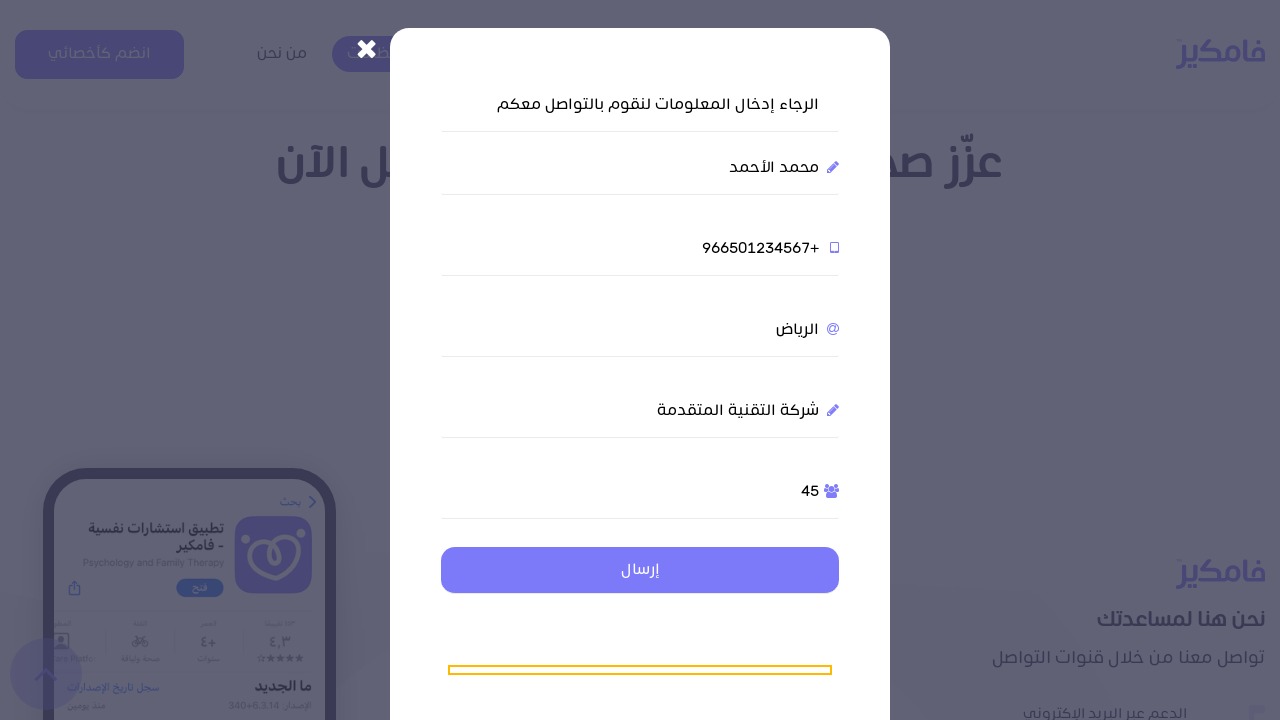